Tests a progress bar functionality by clicking a button to start the progress and waiting for it to reach 100% completion

Starting URL: https://demo.automationtesting.in/ProgressBar.html

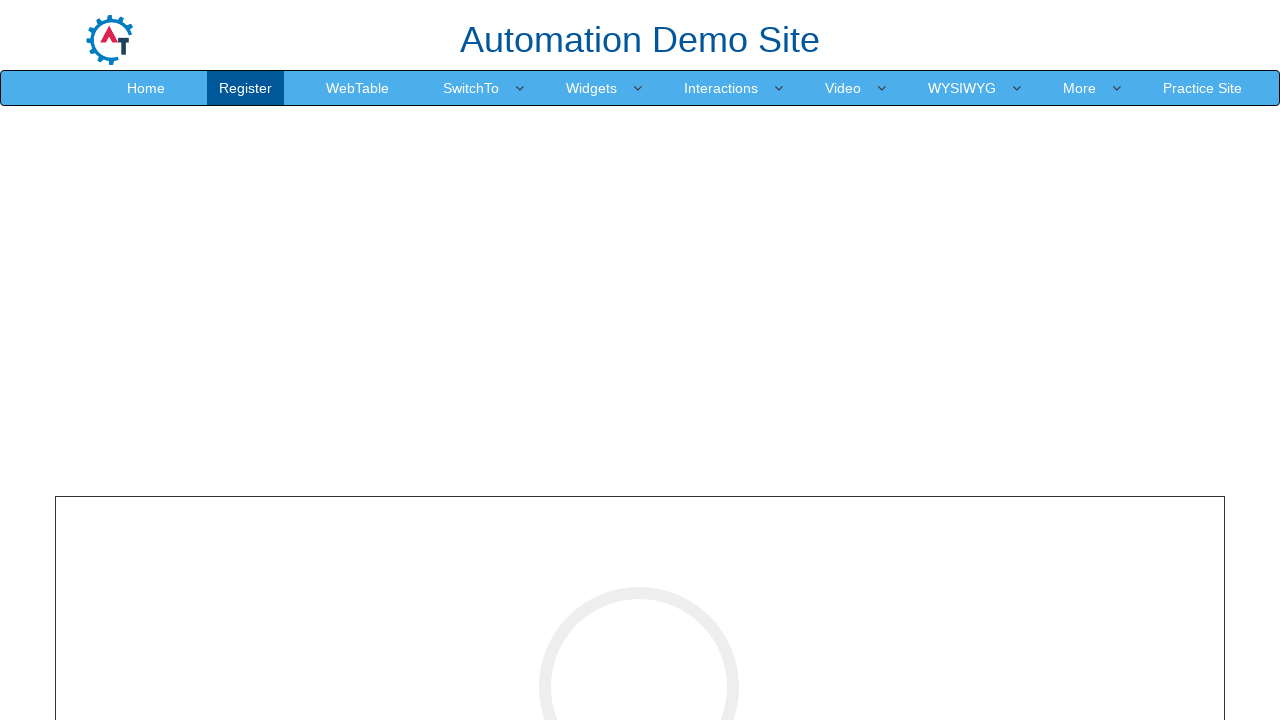

Navigated to ProgressBar.html
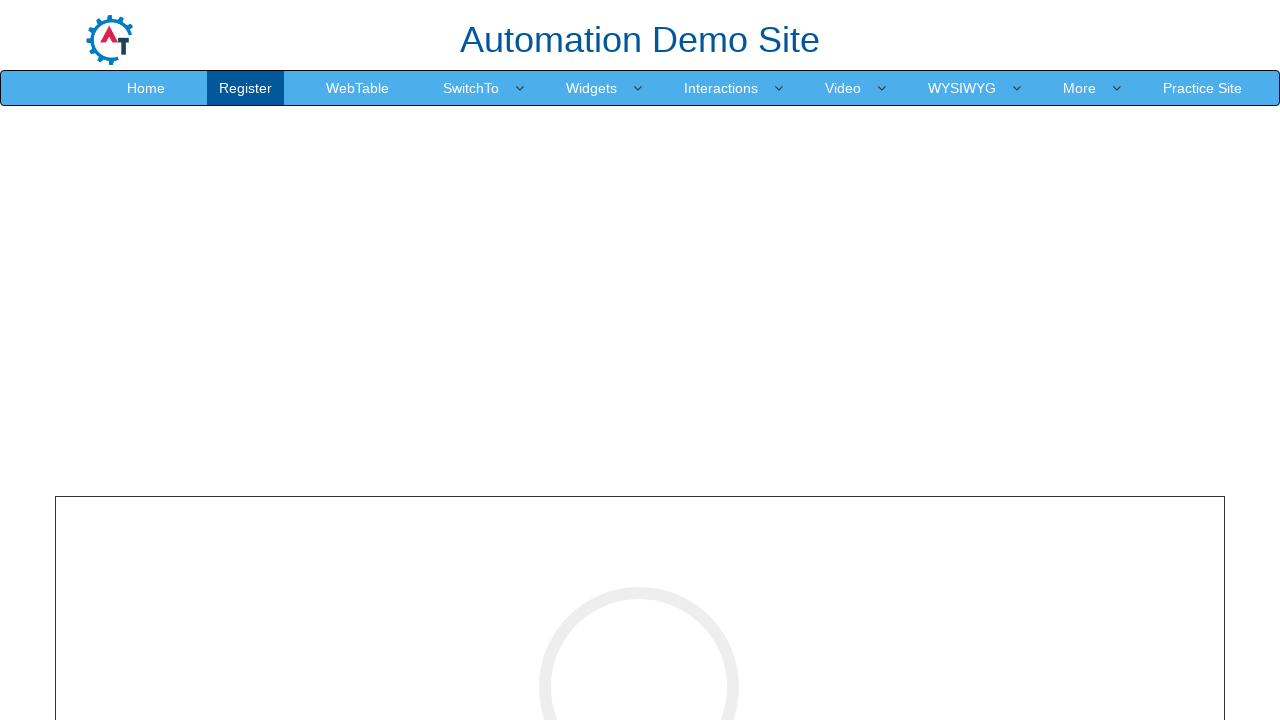

Clicked the circle button to start the progress bar at (640, 361) on #cricle-btn
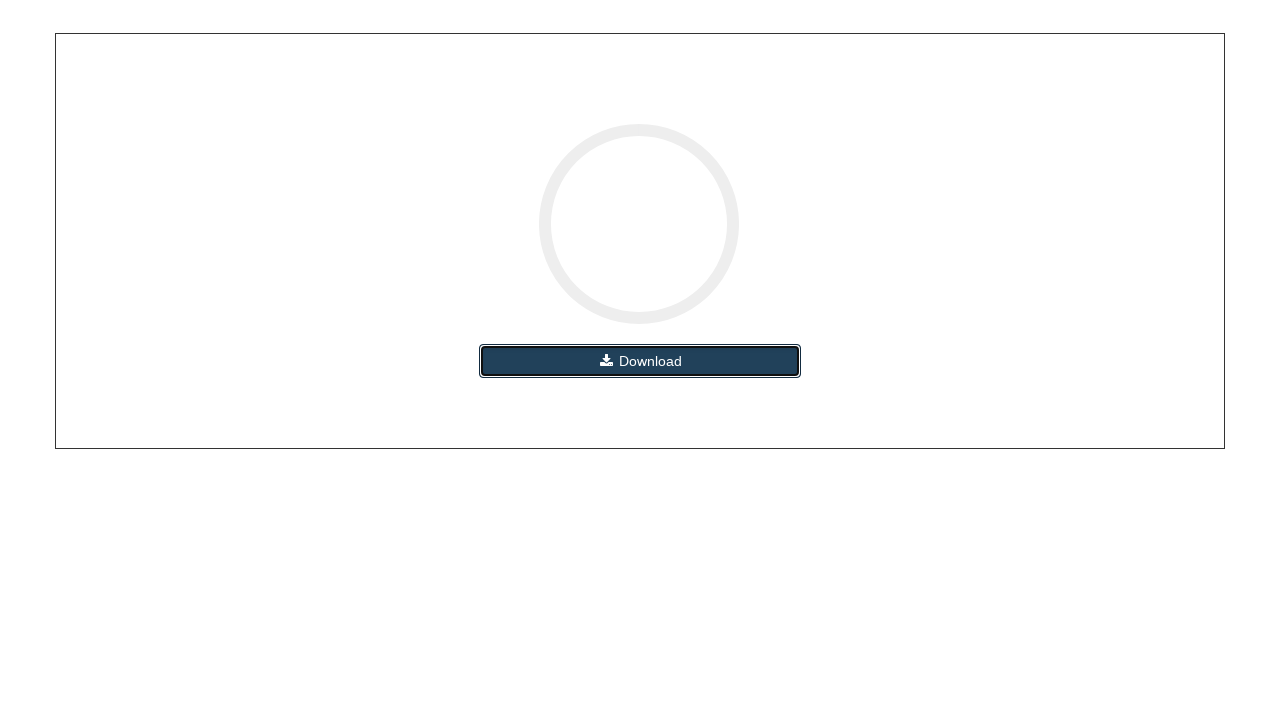

Progress bar reached 100% completion
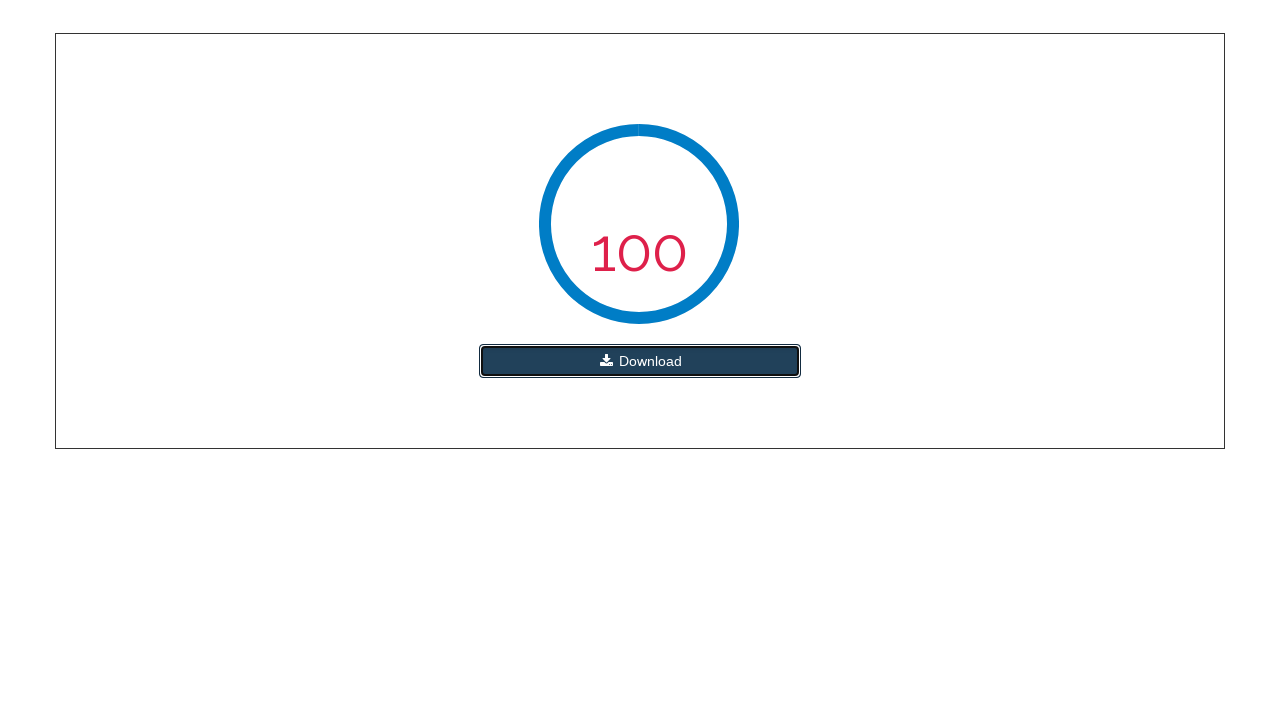

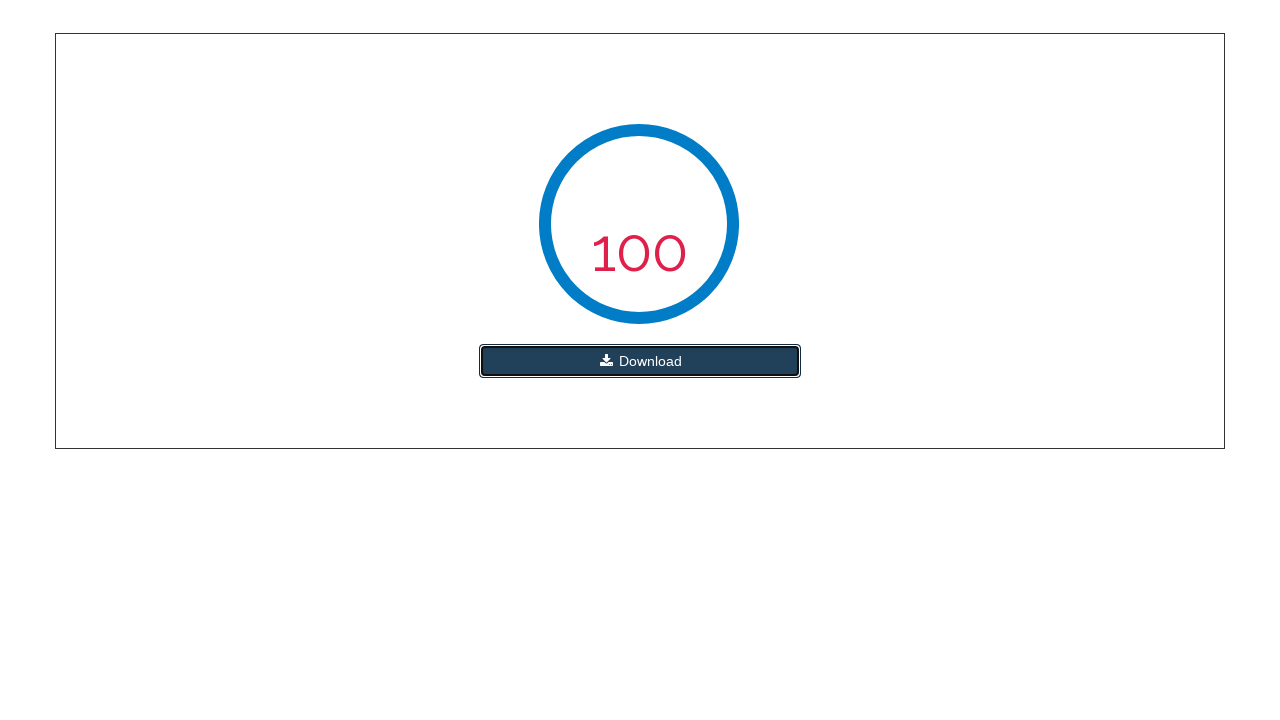